Tests the search functionality by searching for a specific name in the table

Starting URL: https://demoqa.com/webtables

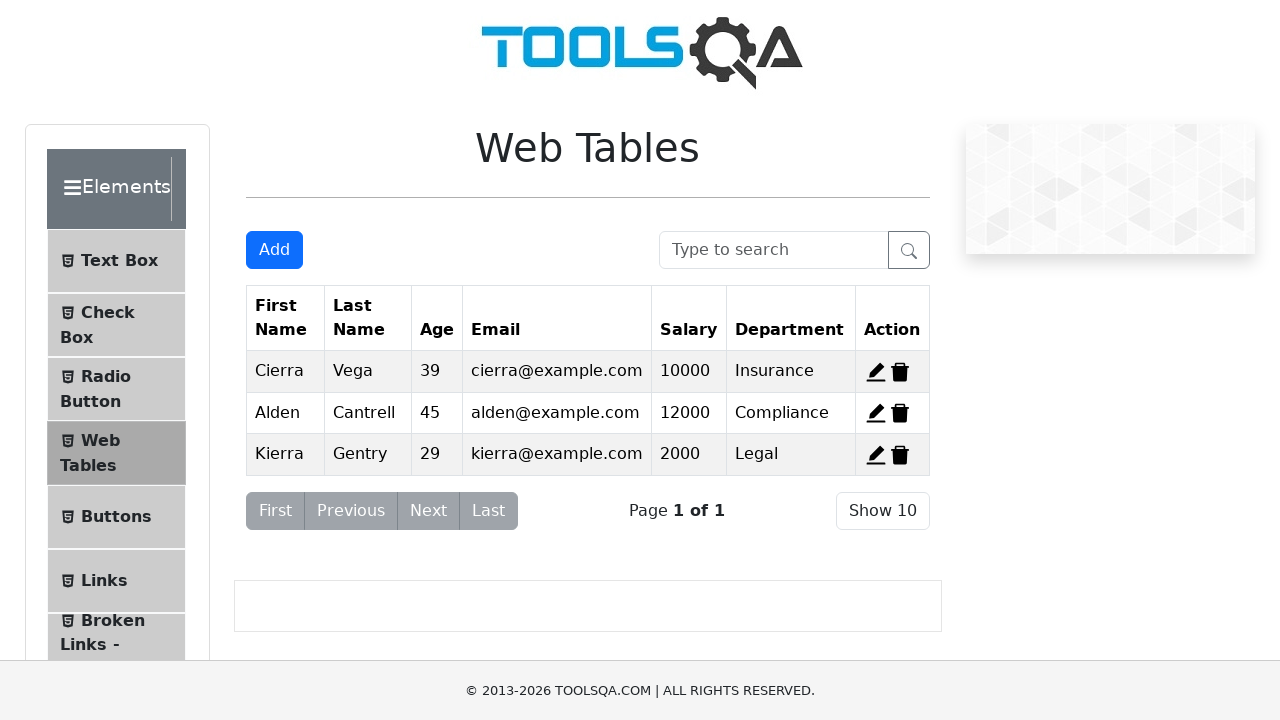

Filled search box with 'Cierra' on #searchBox
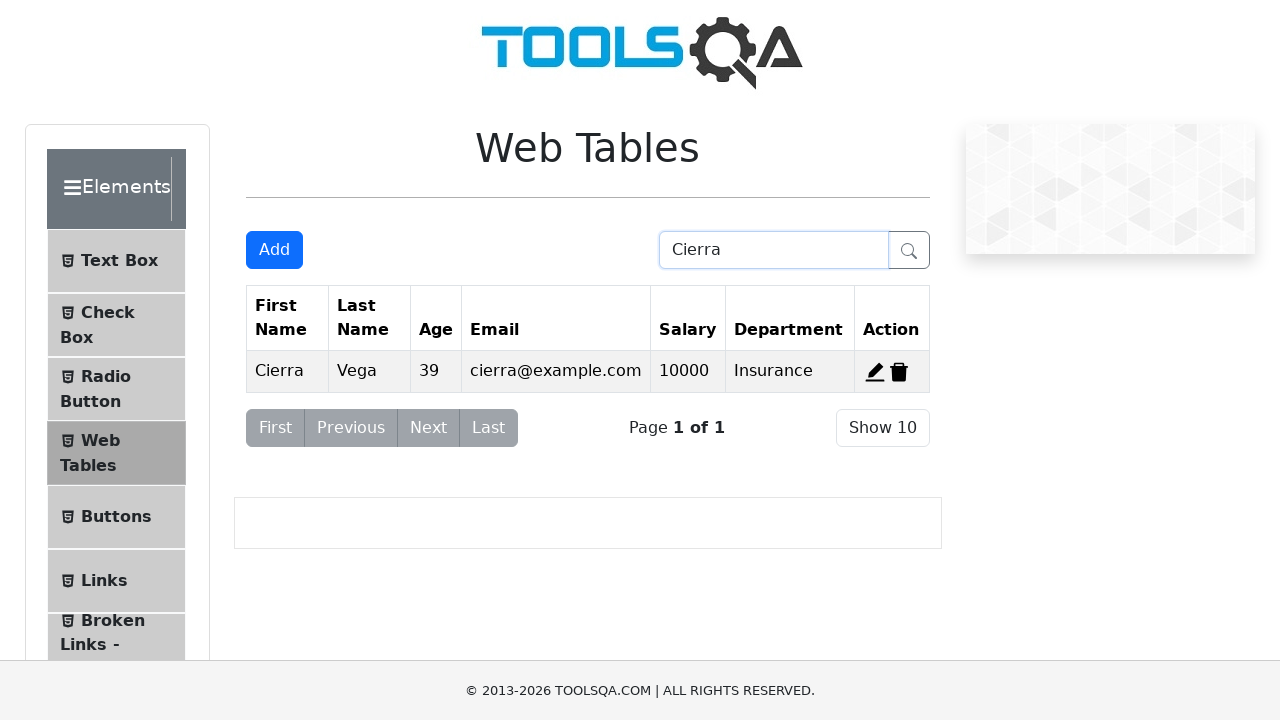

Pressed Enter to execute search on #searchBox
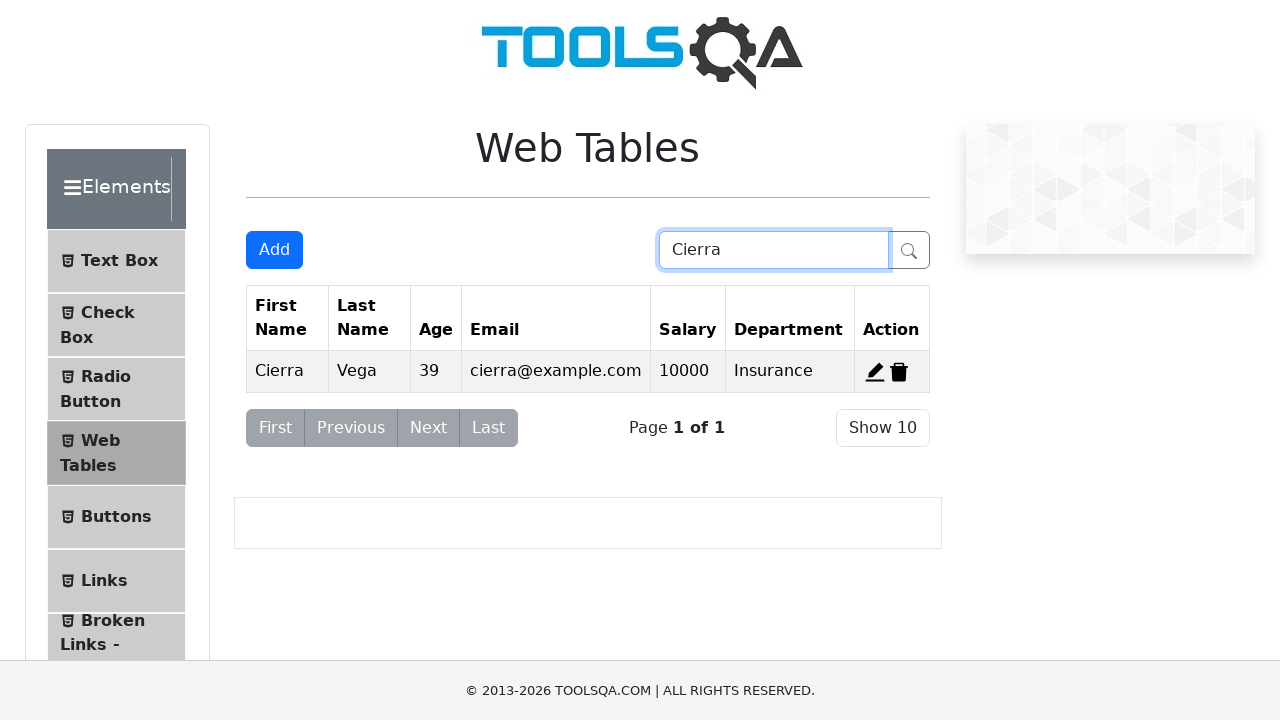

Search result for 'Cierra' appeared in table
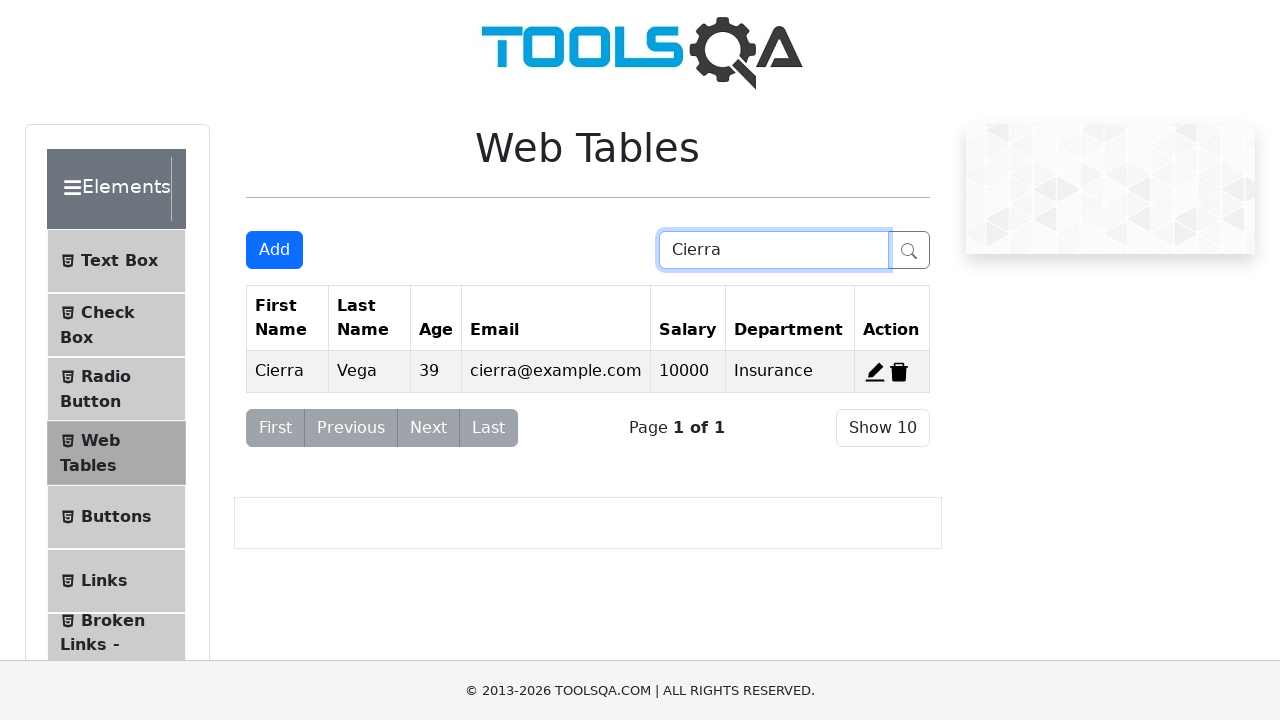

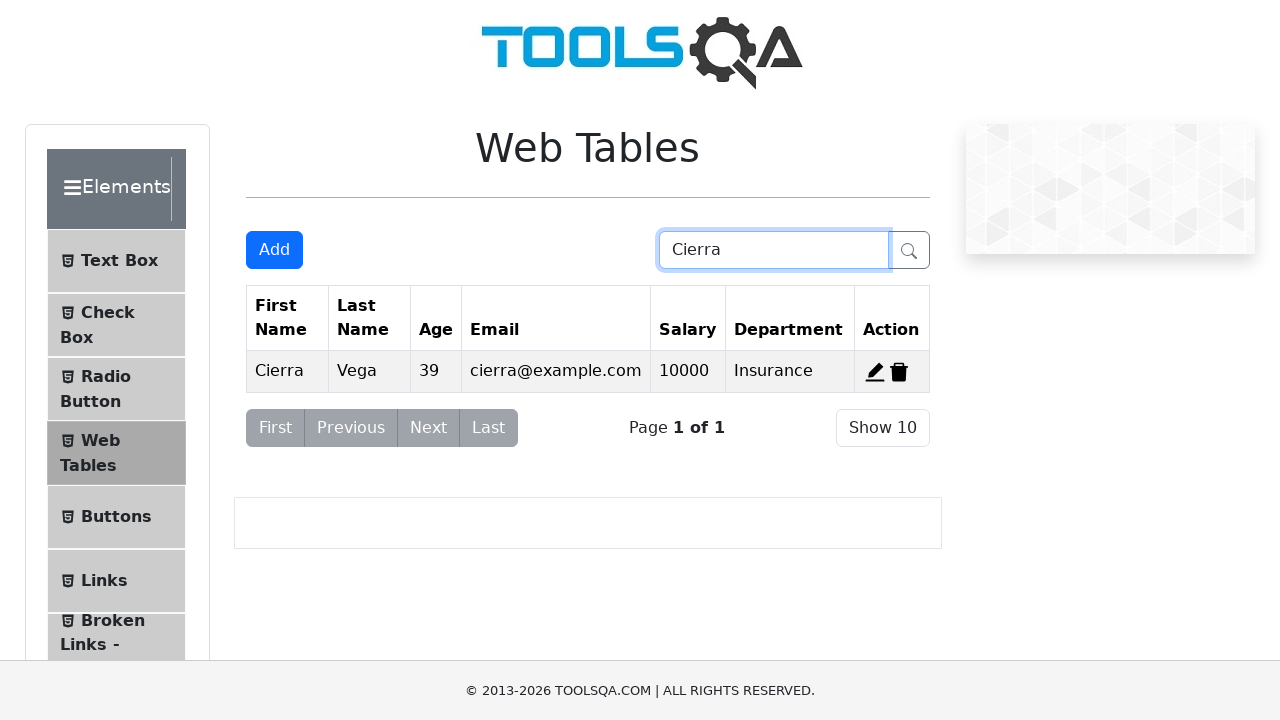